Tests adding a new task by filling the input field, clicking the add button, and verifying the task appears in the task list.

Starting URL: https://demo.visionect.com/tasks/index.html

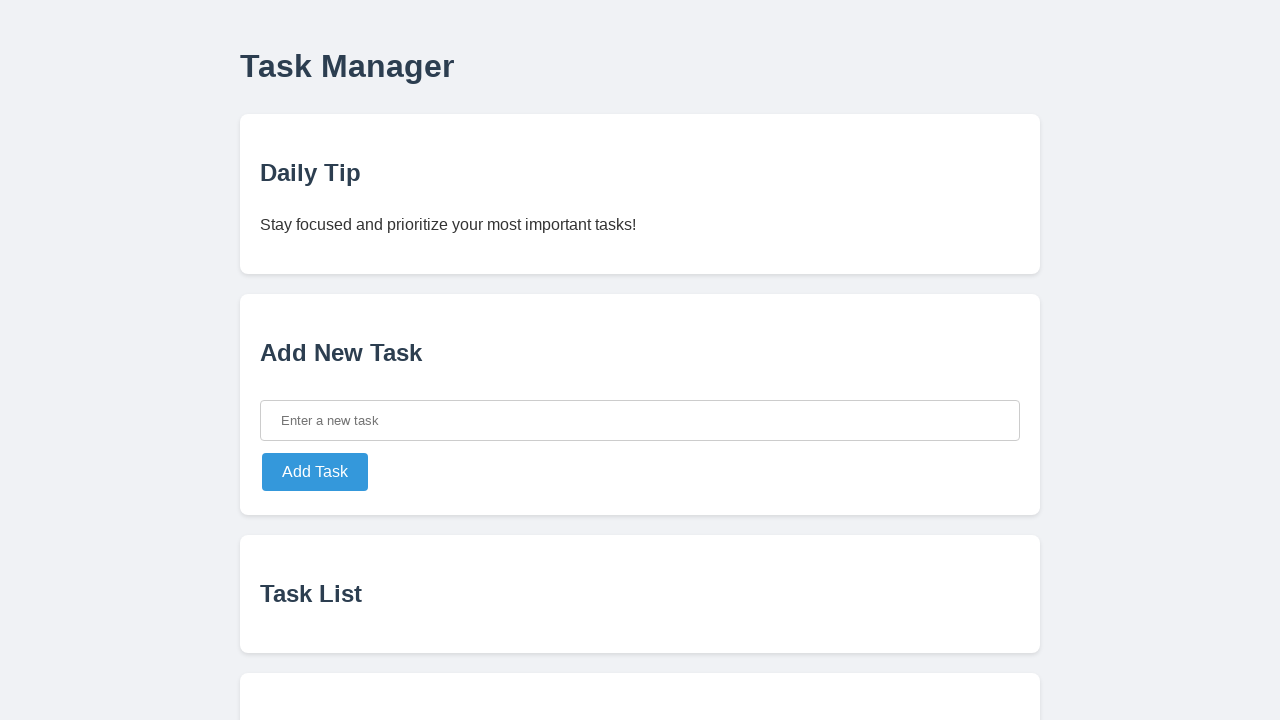

Located the Add New Task card
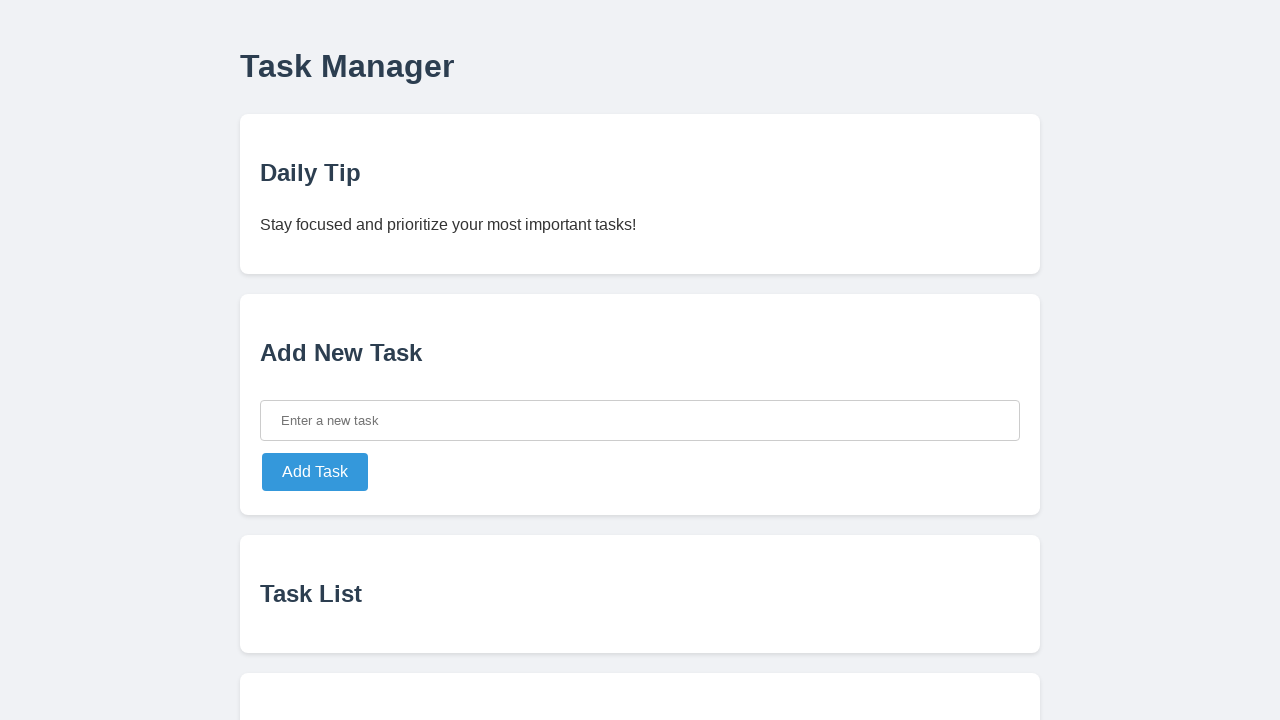

Located the task input field
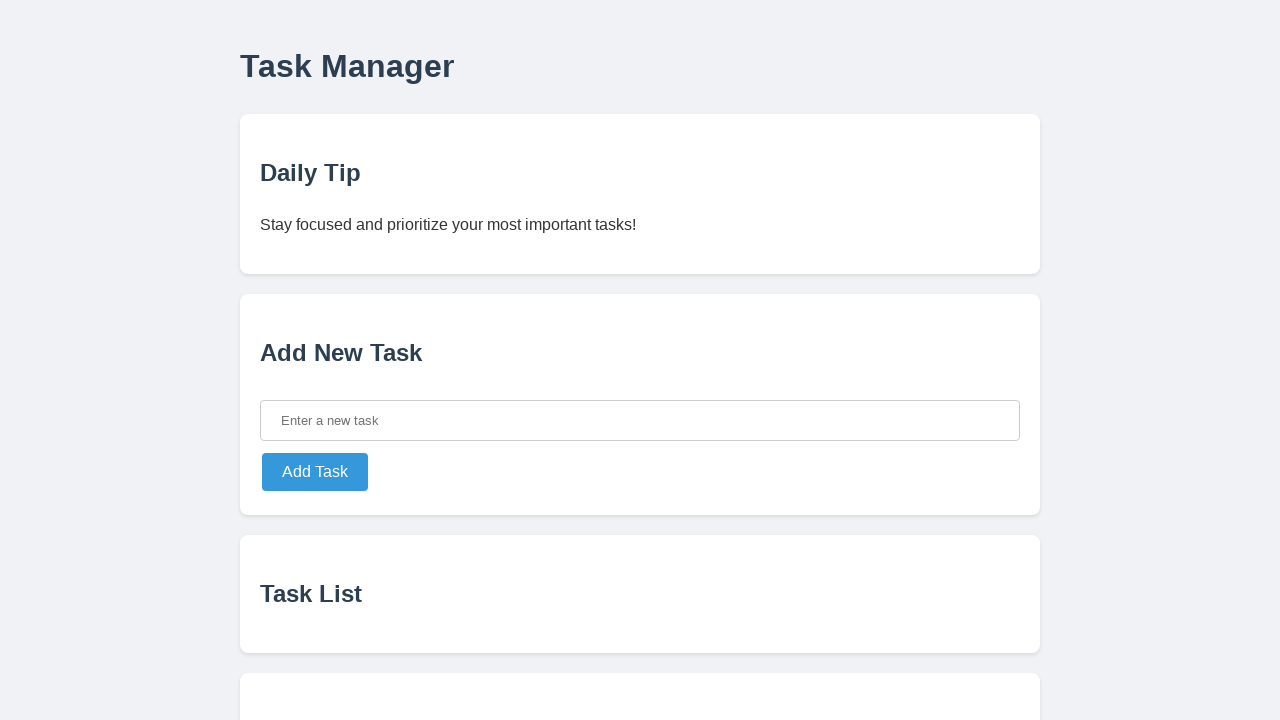

Located the Add button
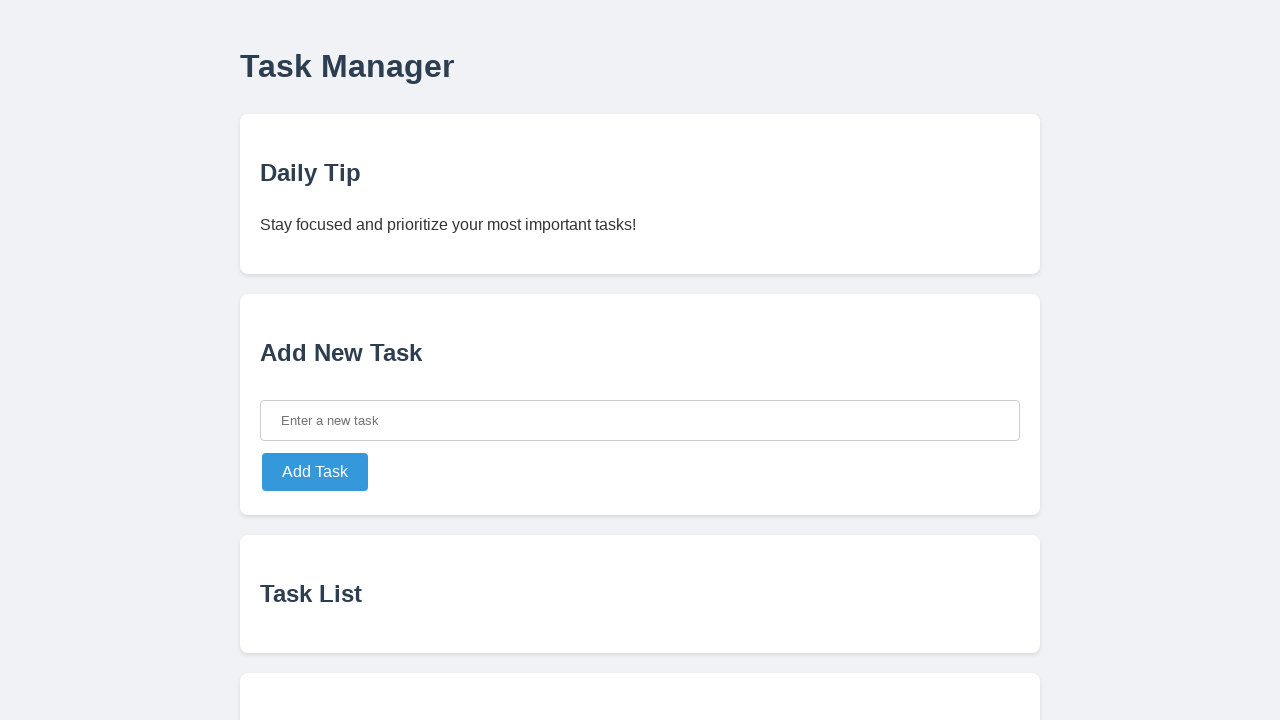

Filled task input field with 'Buy groceries for dinner' on xpath=//div/*[contains(text(), 'Add New Task')]/parent::div >> xpath=.//input
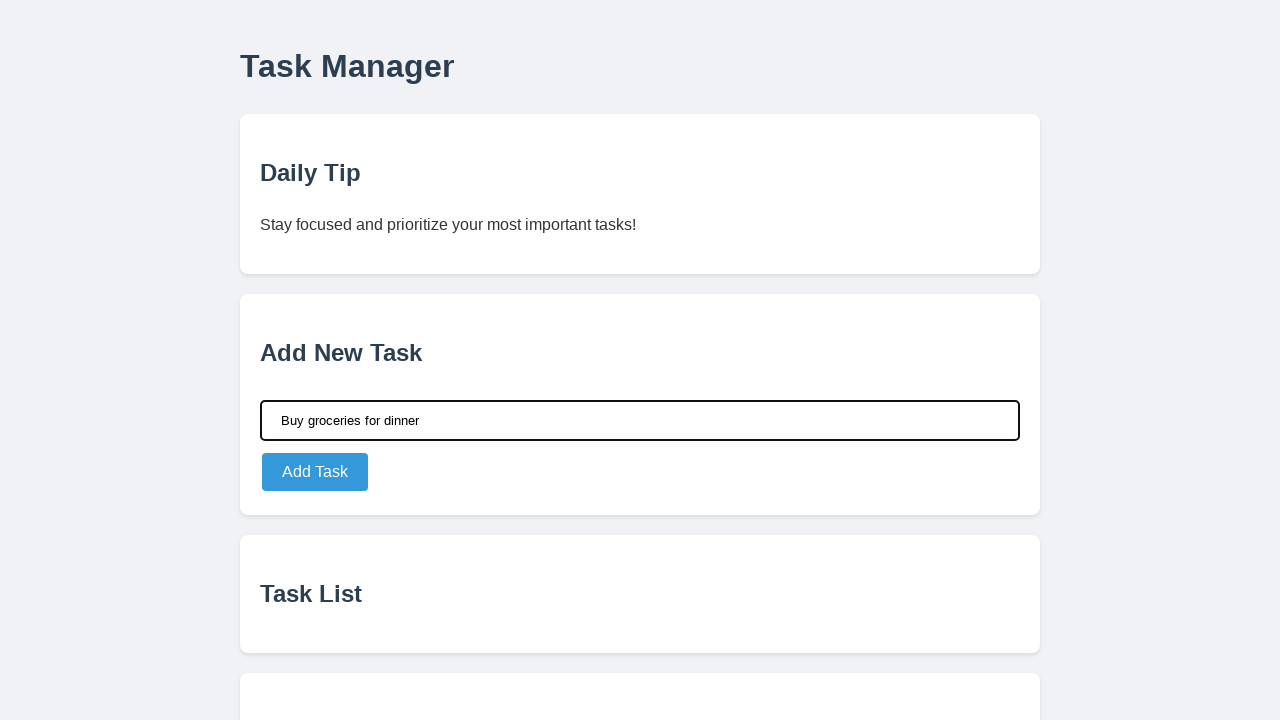

Clicked the Add Task button at (315, 472) on xpath=//div/*[contains(text(), 'Add New Task')]/parent::div >> xpath=.//button
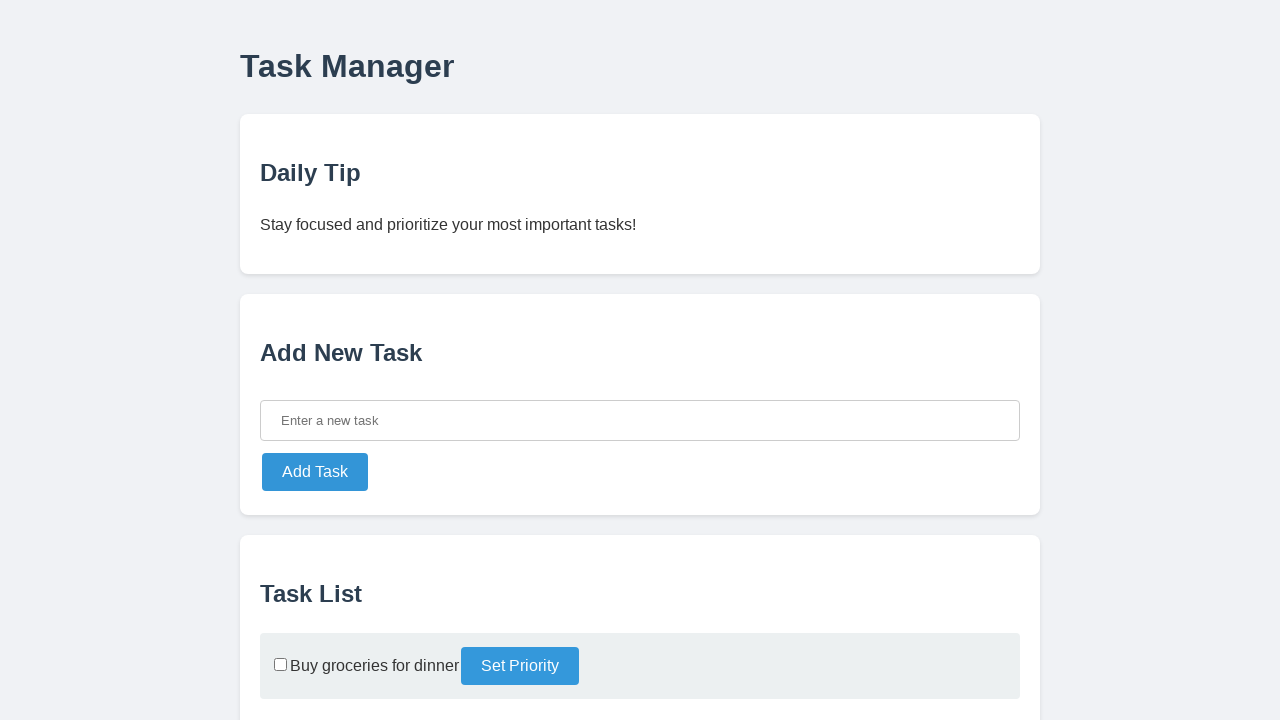

Located the Task List card
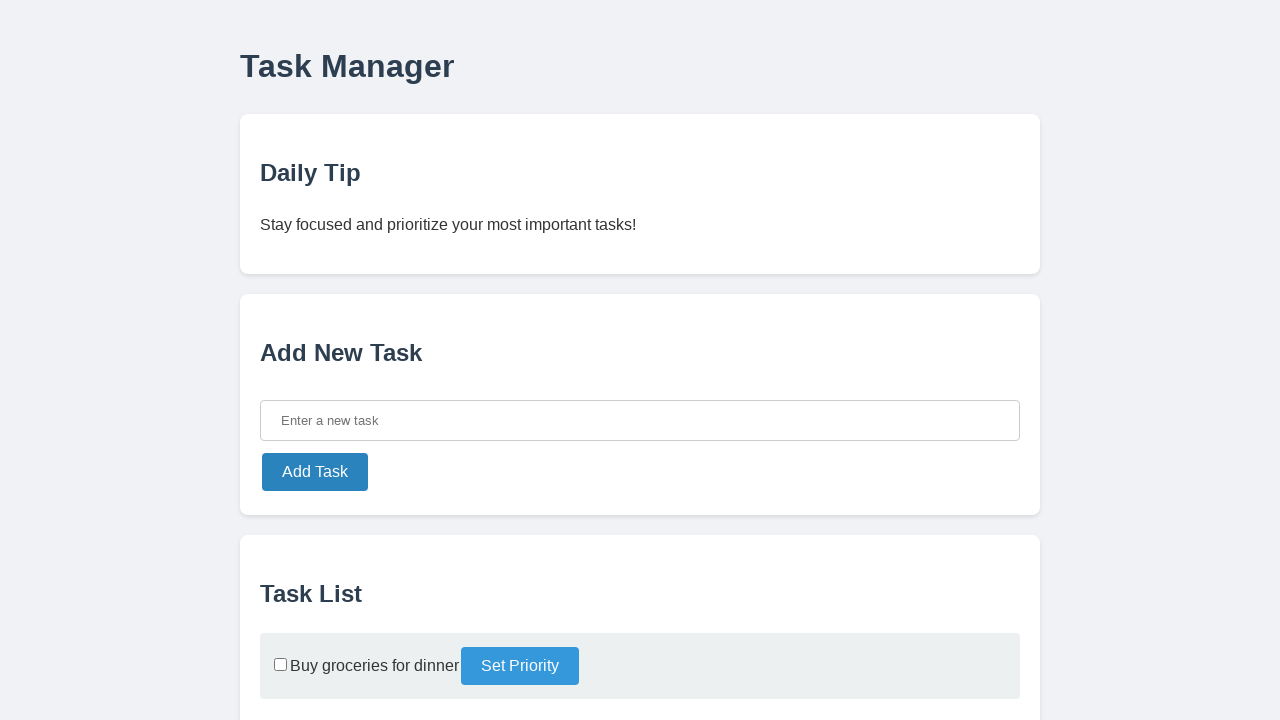

Located the first task item in the list
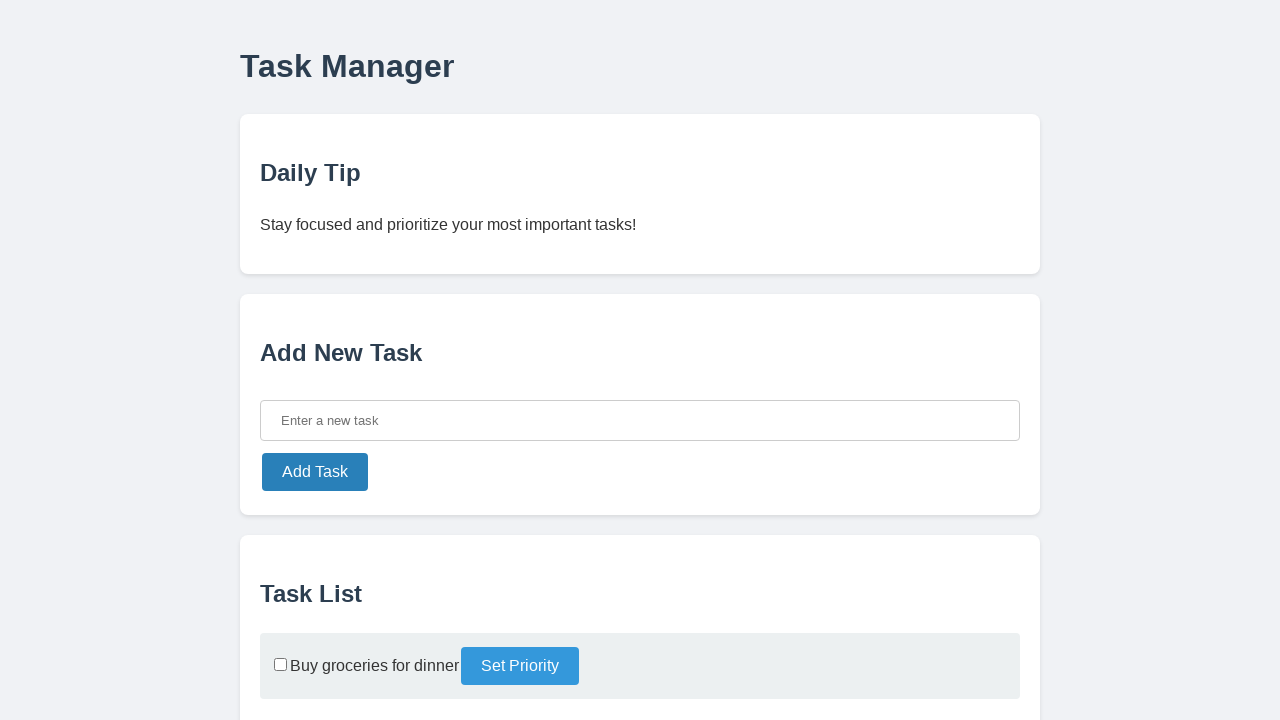

Task item appeared in the DOM
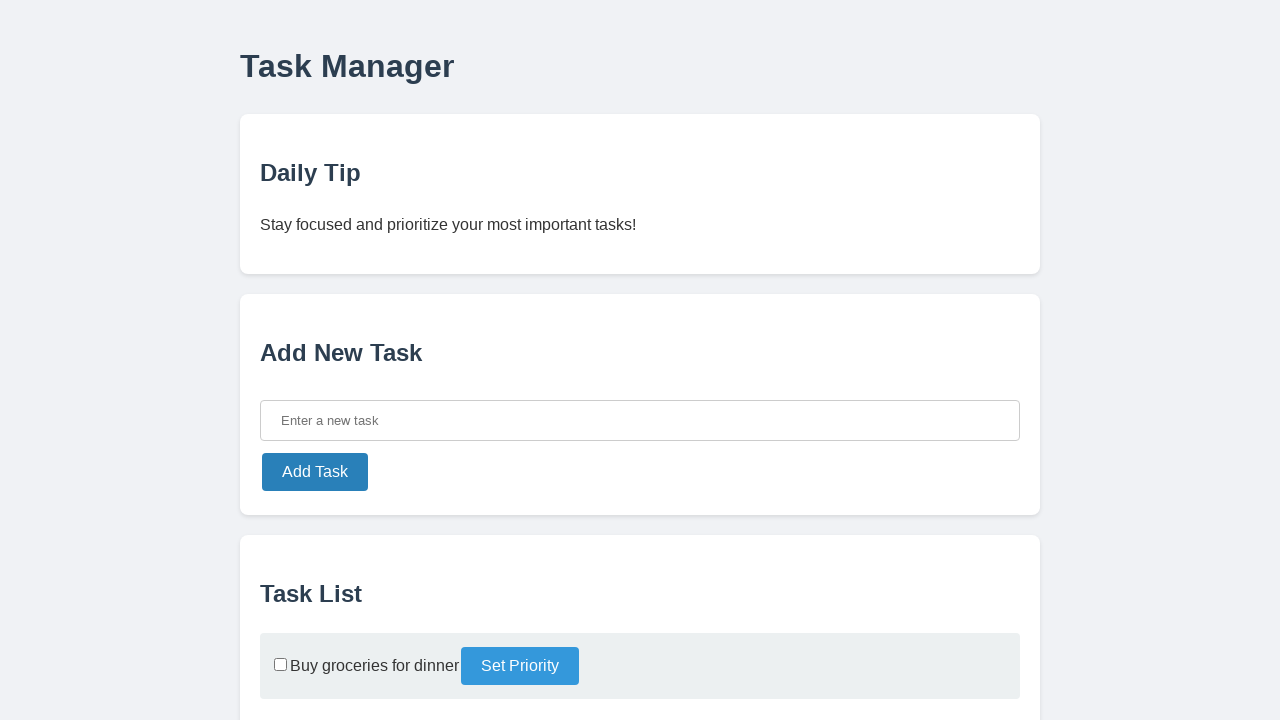

Located the task text span element
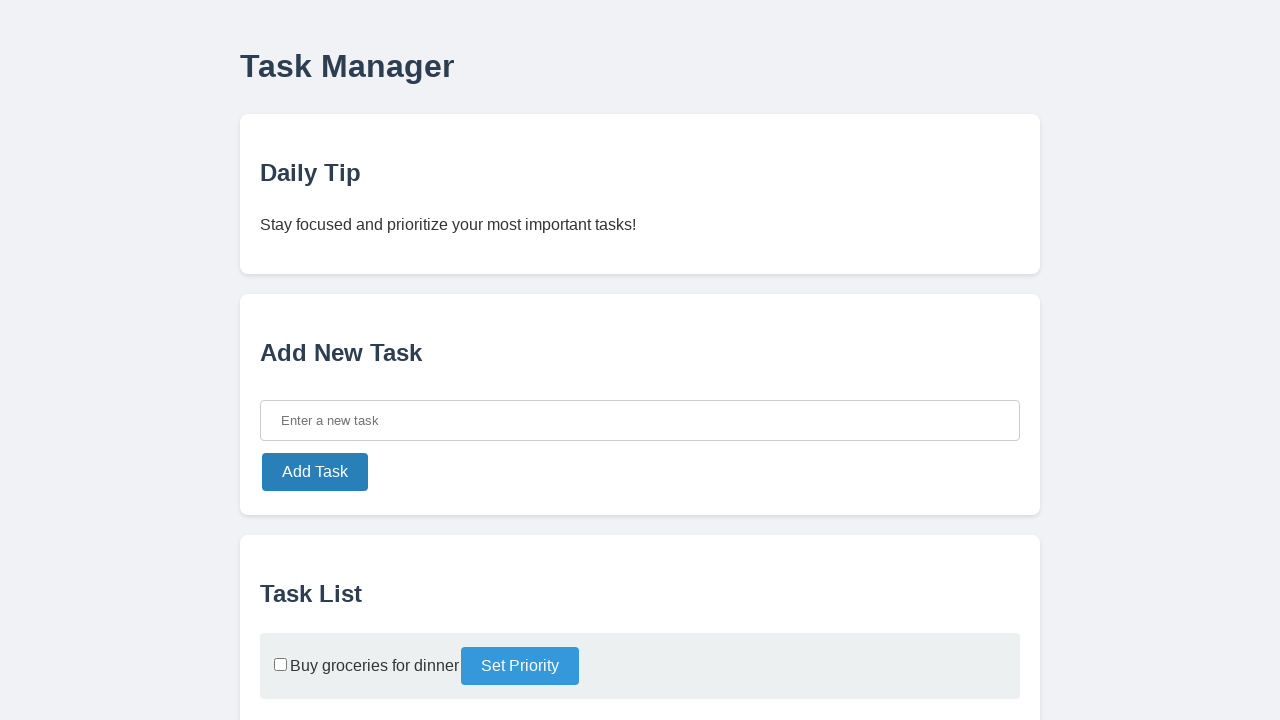

Verified task text 'Buy groceries for dinner' appears in the task list
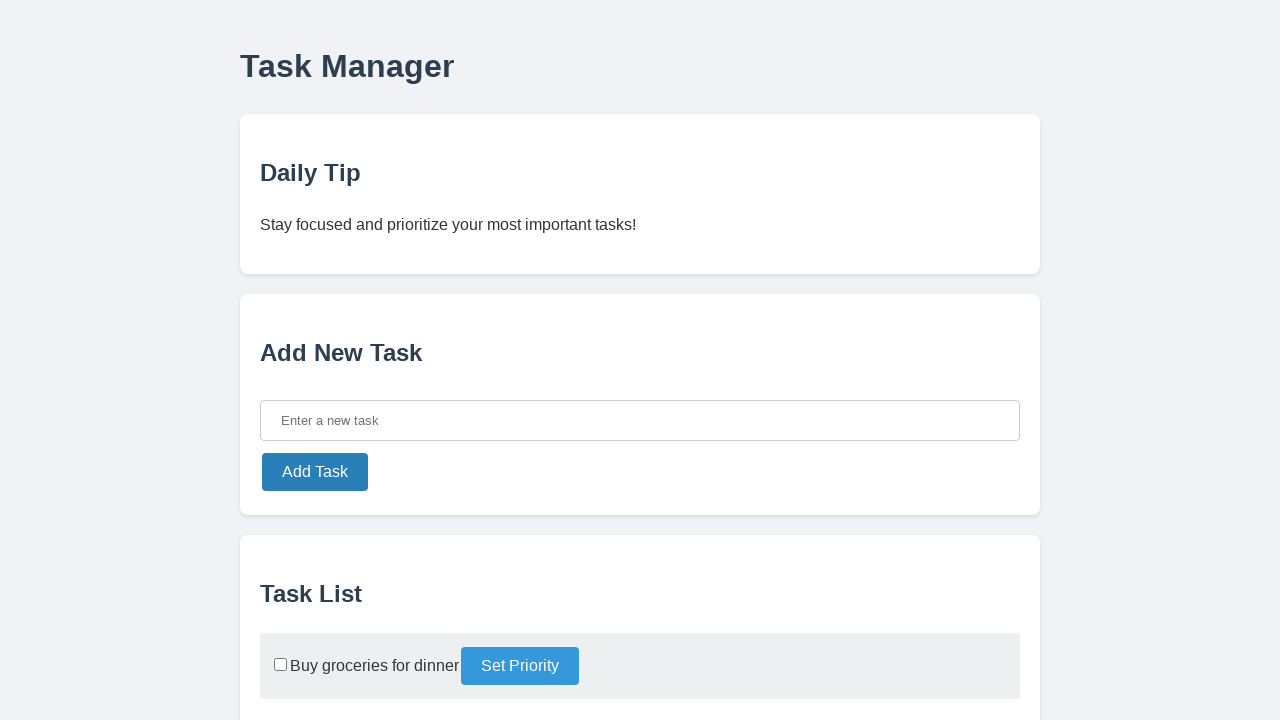

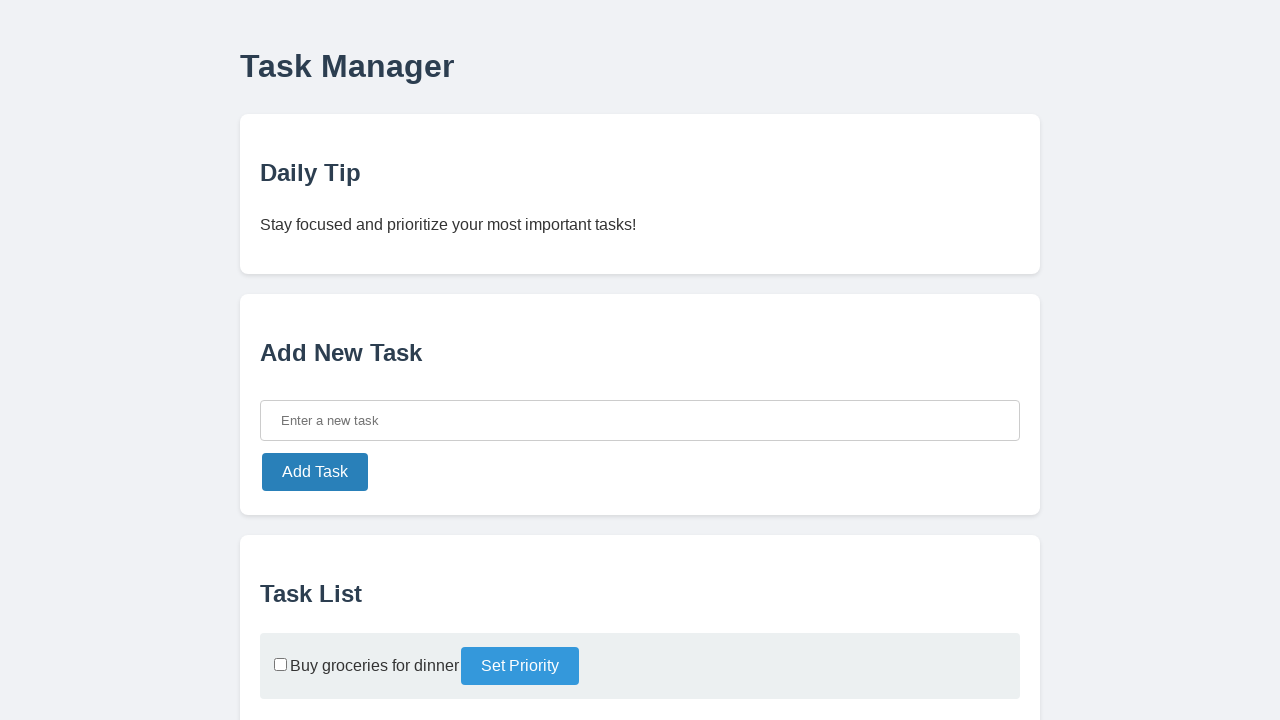